Tests the Yogiyo food delivery website by setting a delivery address to a university campus, searching for a coffee shop called "커피나무", selecting the store from results, and navigating to the reviews section while loading more reviews.

Starting URL: https://www.yogiyo.co.kr/mobile/#/

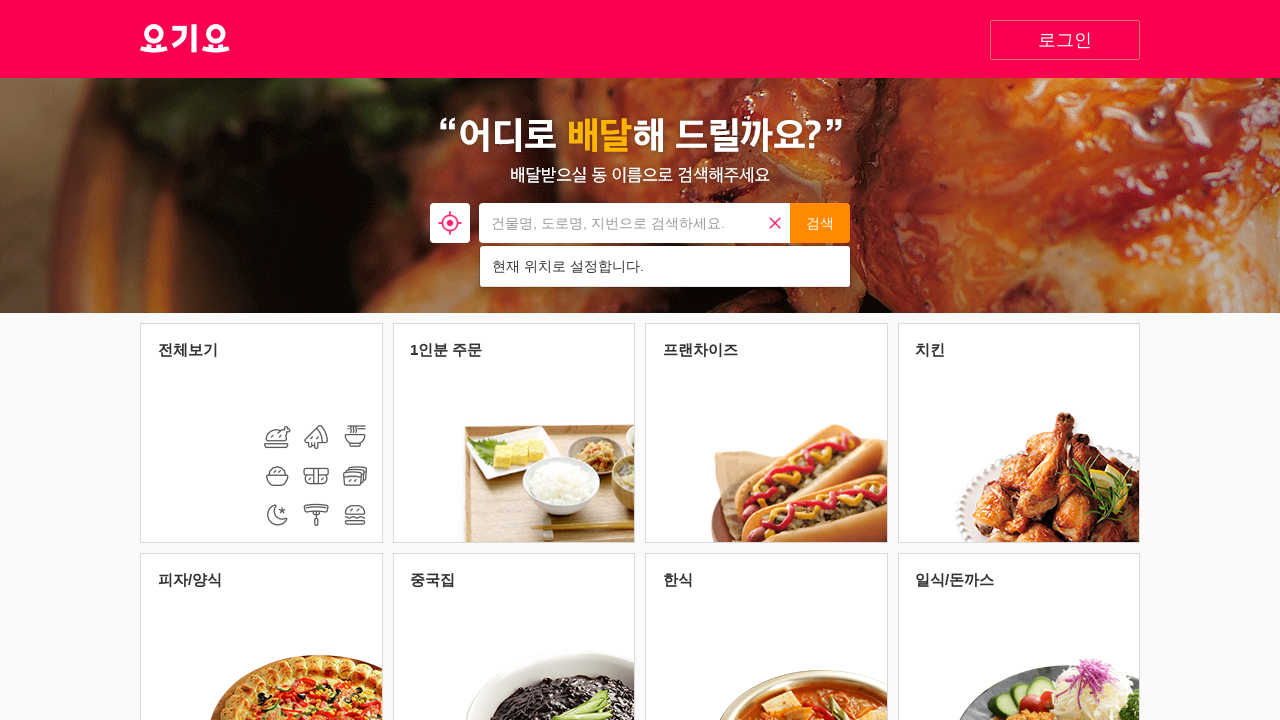

Cleared address input field on input[name='address_input']
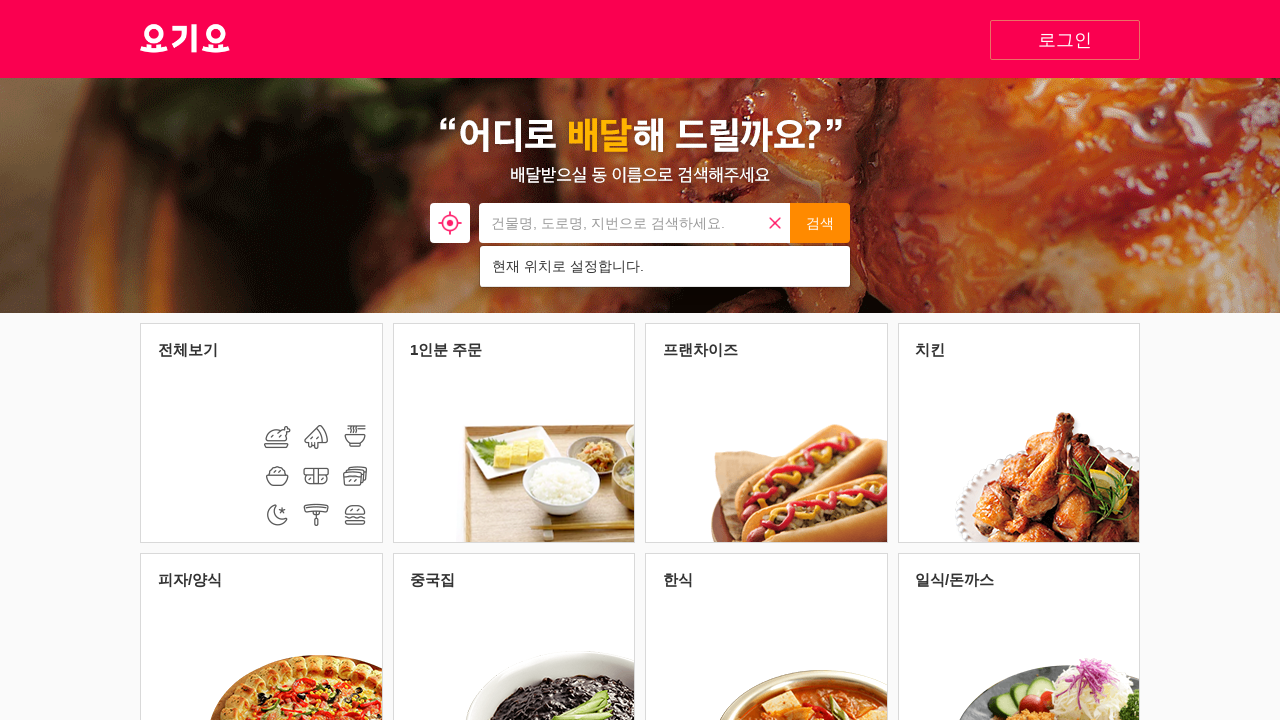

Filled address input with '경희대학교 국제캠퍼스' (Kyung Hee University International Campus) on input[name='address_input']
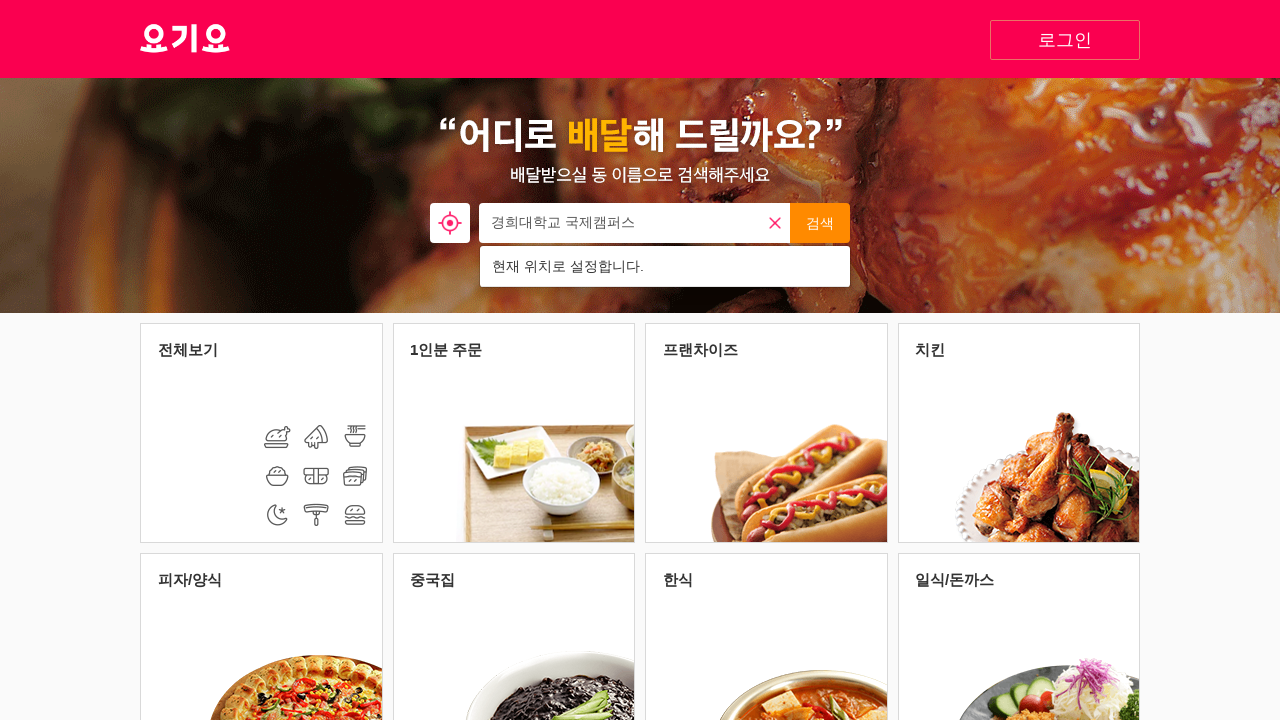

Pressed Enter to search for address on input[name='address_input']
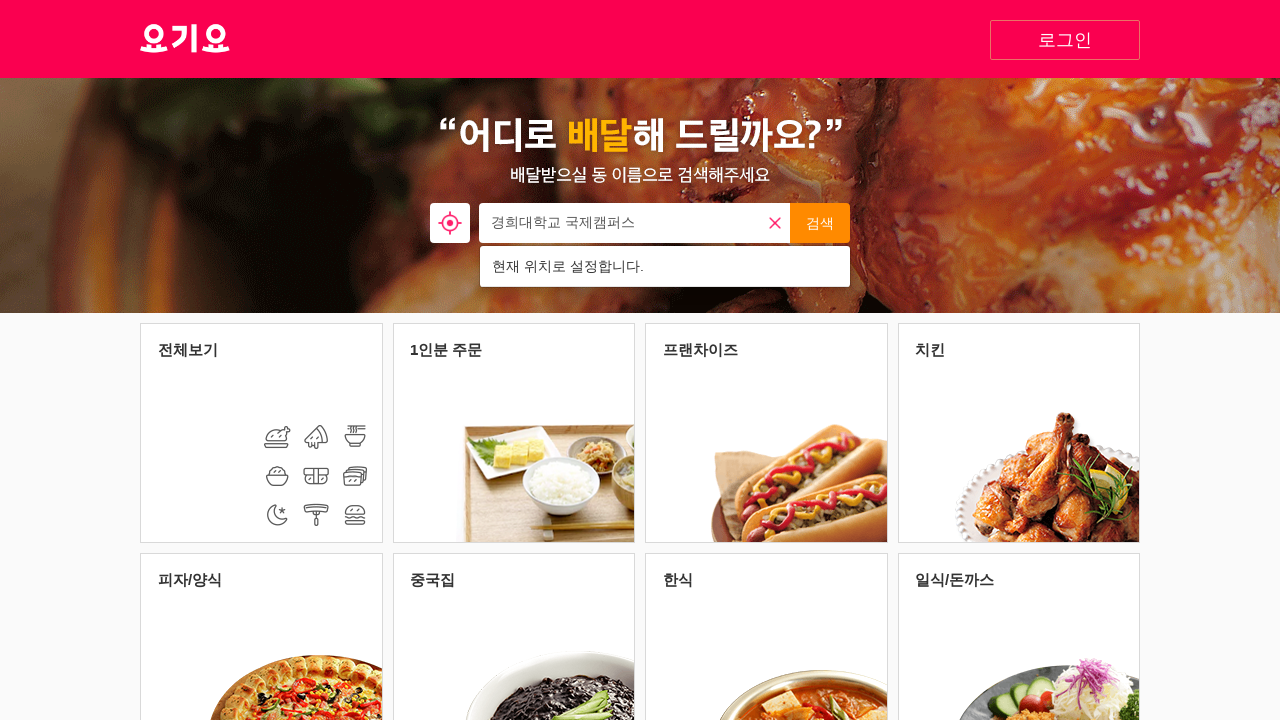

Address suggestions dropdown appeared
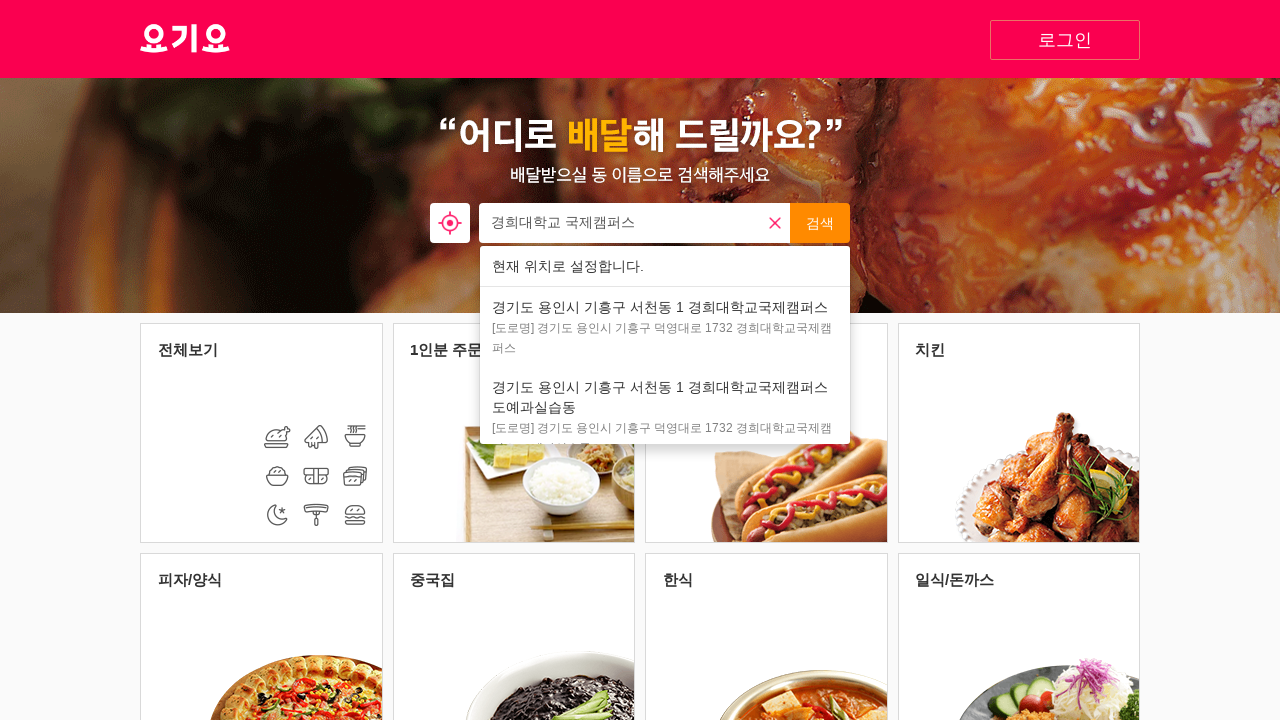

Clicked on university campus address from suggestions at (665, 327) on #search > div > form > ul > li:nth-child(3) > a
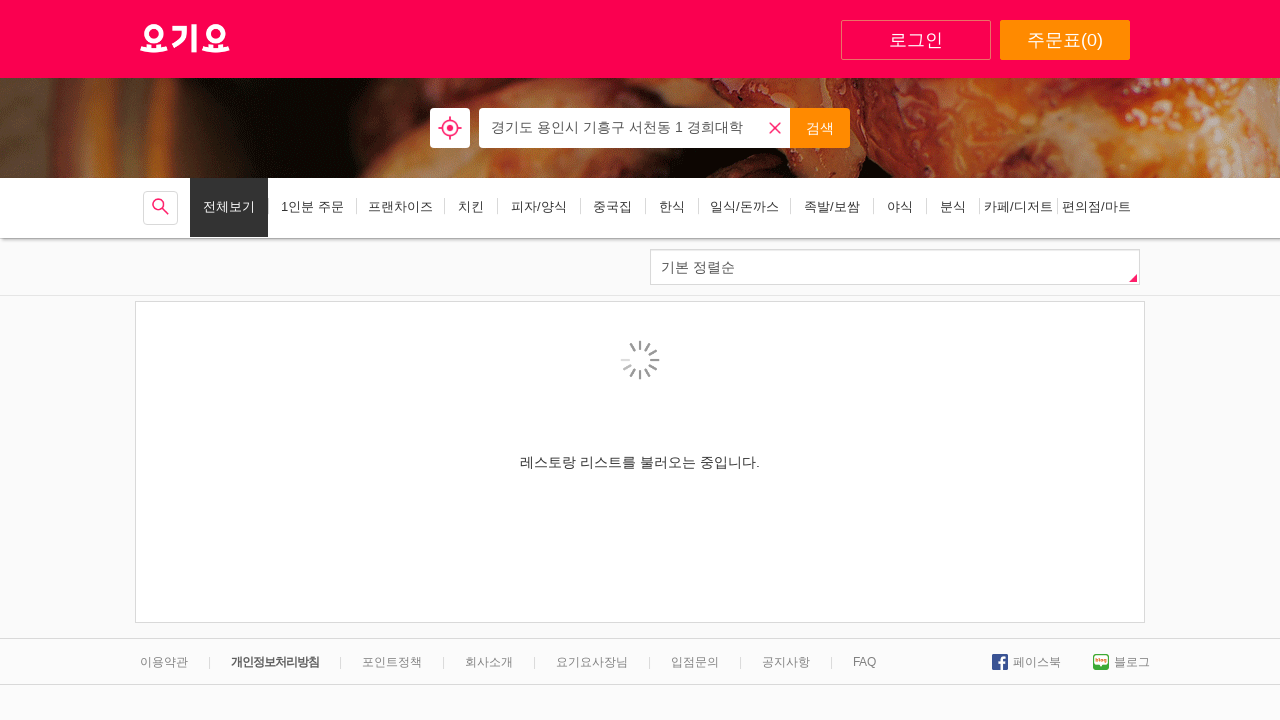

Waited 2 seconds for page to load
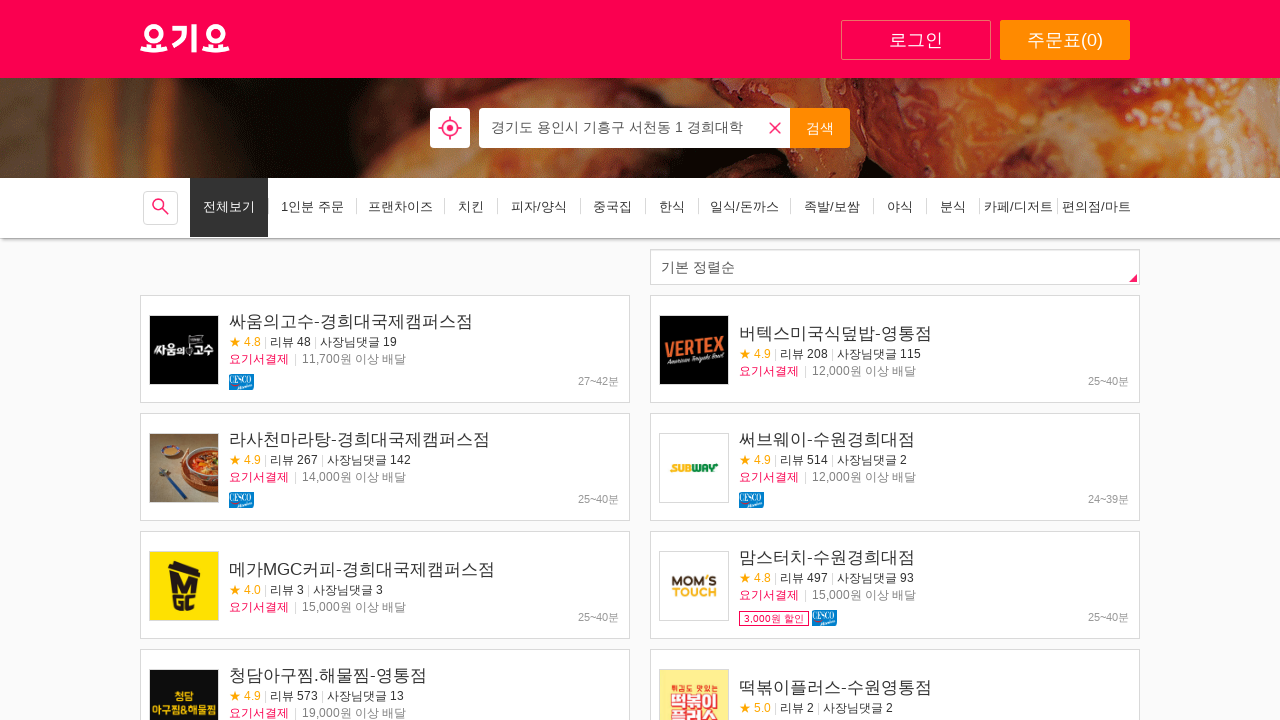

Clicked on search category menu at (160, 208) on #category > ul > li.hidden-xs.menu-search > a
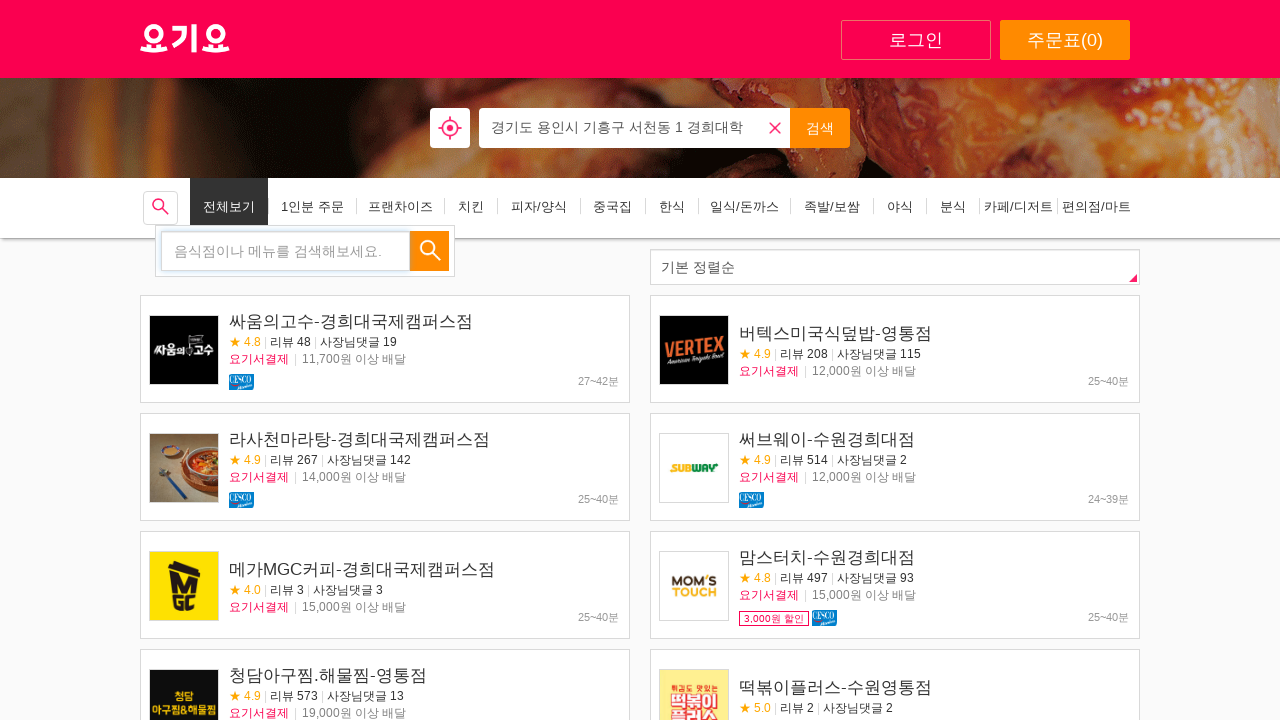

Filled search field with '커피나무' (coffee shop name) on #category > ul > li.main-search > form > div > input
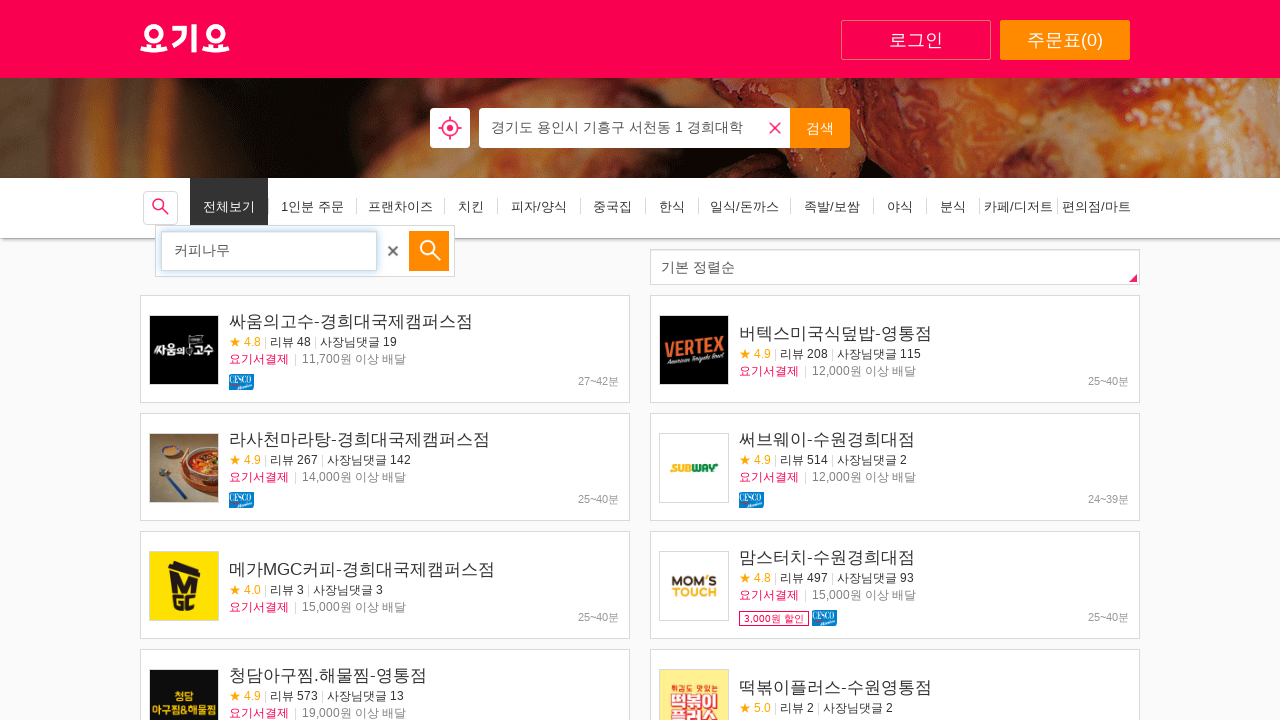

Pressed Enter to search for coffee shop on #category > ul > li.main-search > form > div > input
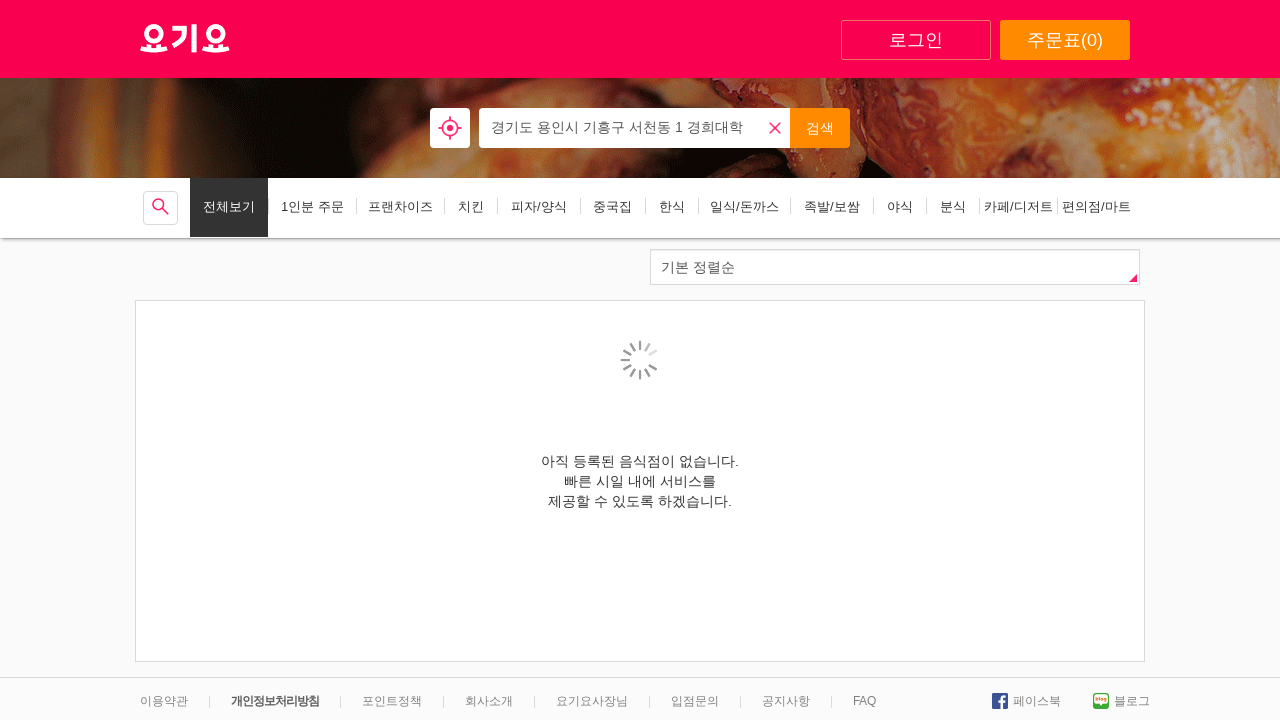

Store search results loaded
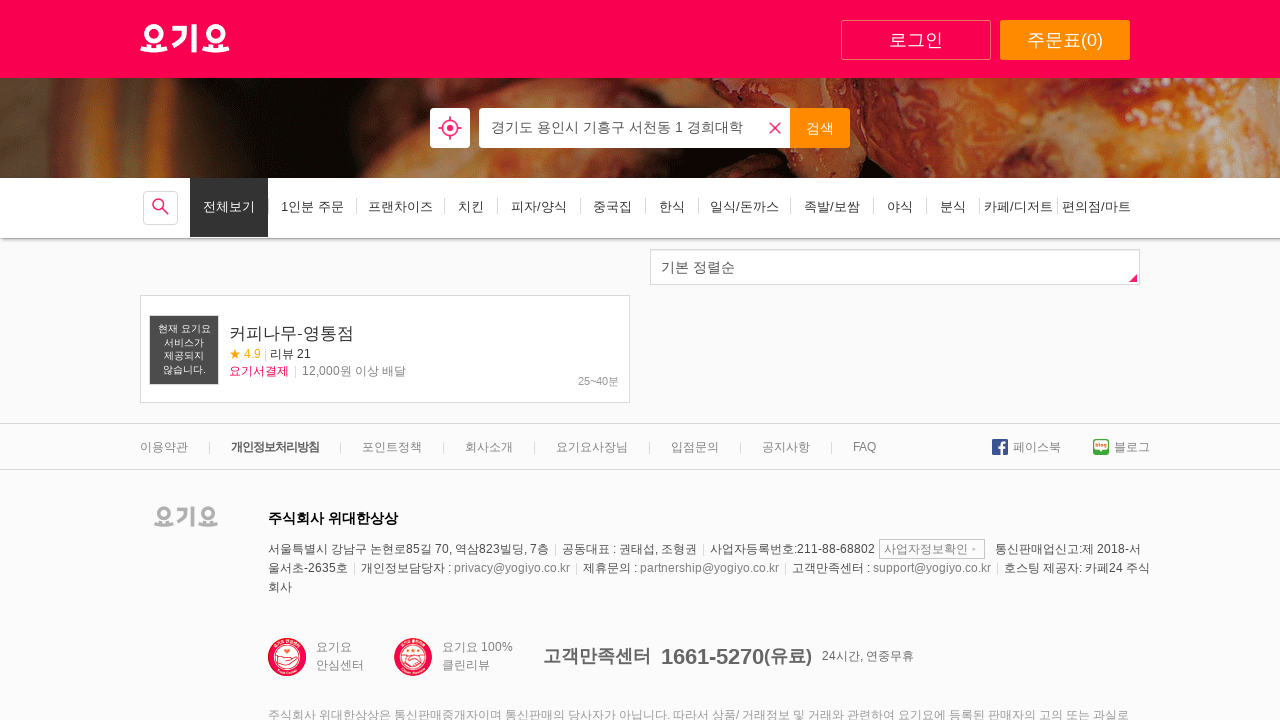

Clicked on the '커피나무' store from search results at (385, 349) on #content > div > div:nth-child(5) > div > div > div > div
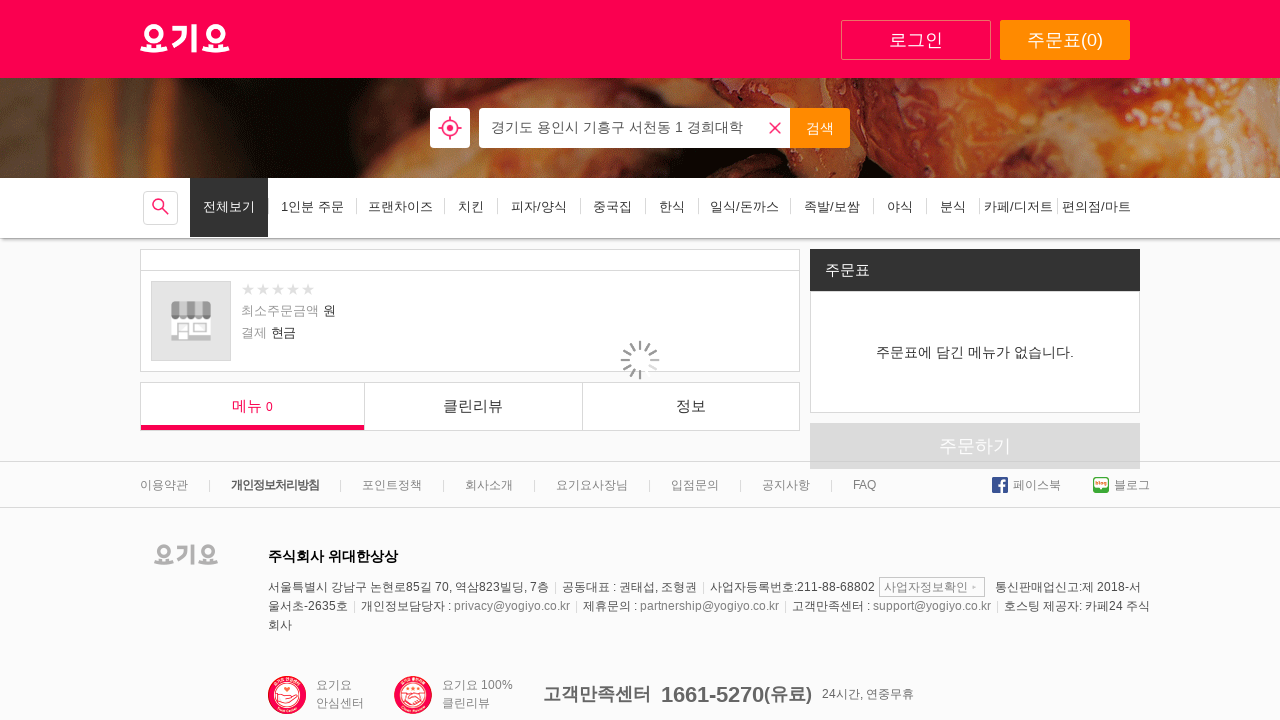

Waited 2 seconds for store detail page to load
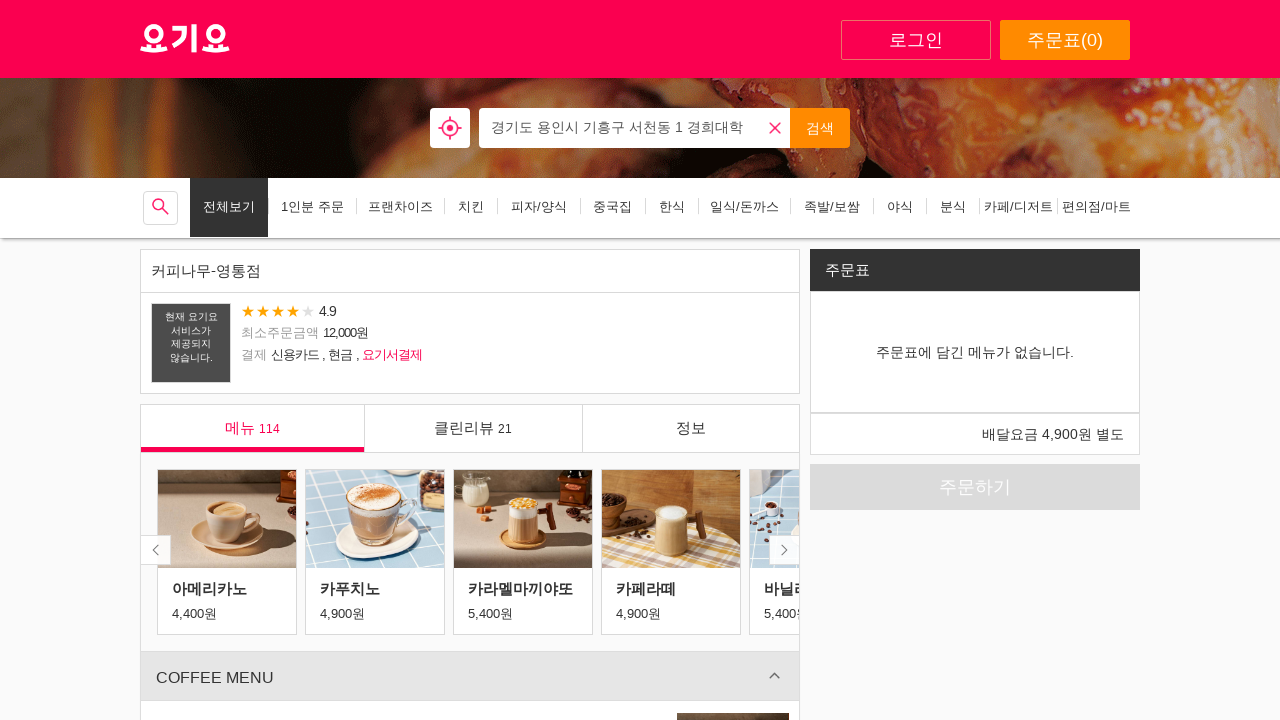

Clicked on reviews tab to navigate to reviews section at (473, 428) on #content > div.restaurant-detail.row.ng-scope > div.col-sm-8 > ul > li:nth-child
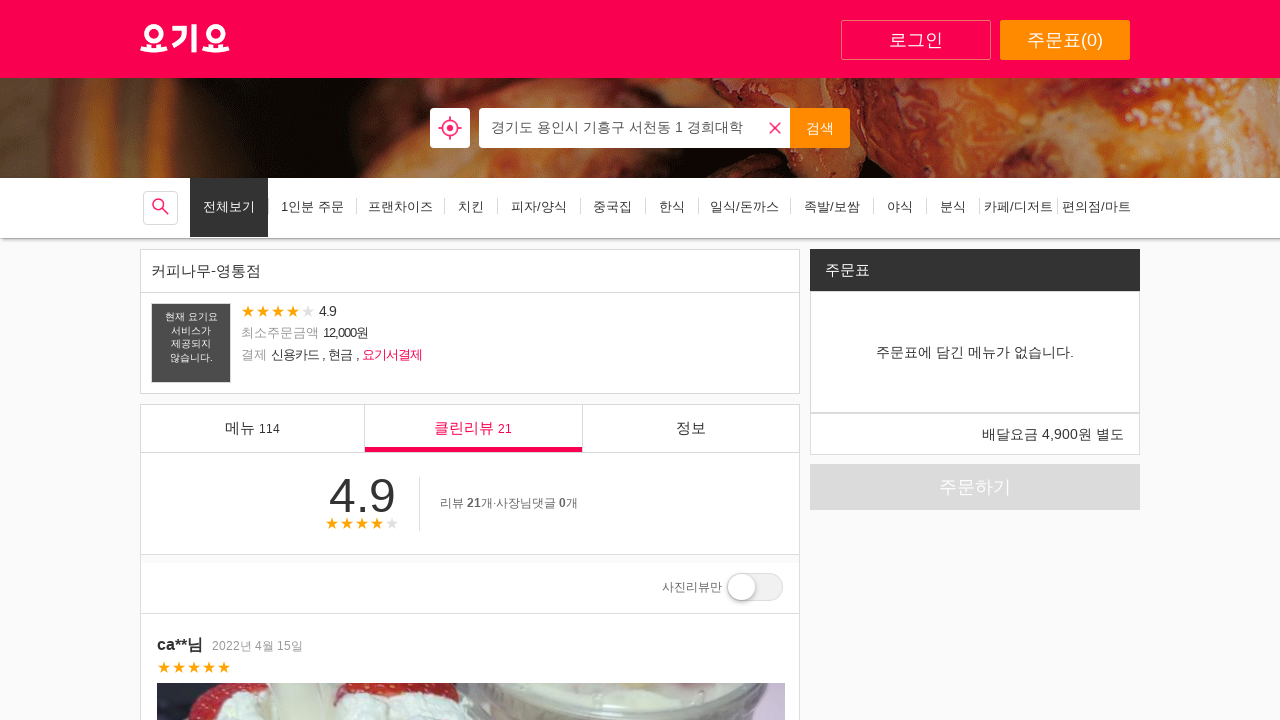

Load more reviews button appeared
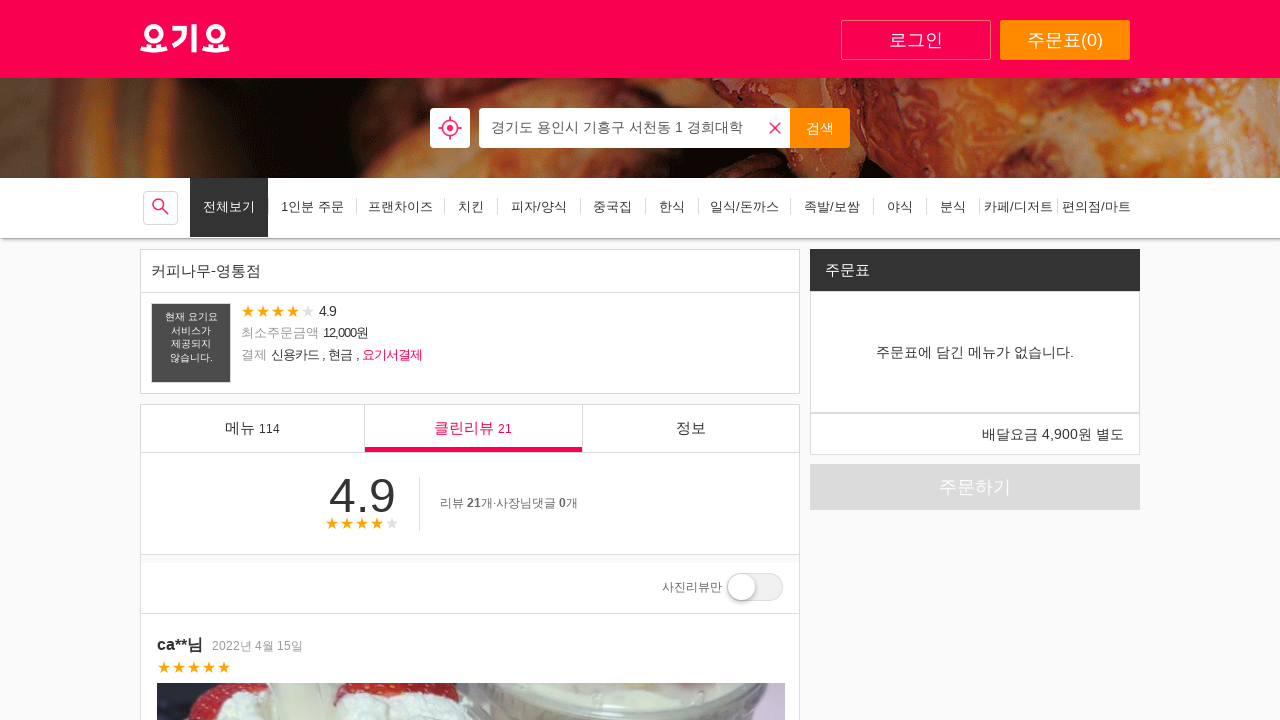

Clicked load more reviews button (iteration 1) at (470, 361) on #review > li.list-group-item.btn-more > a
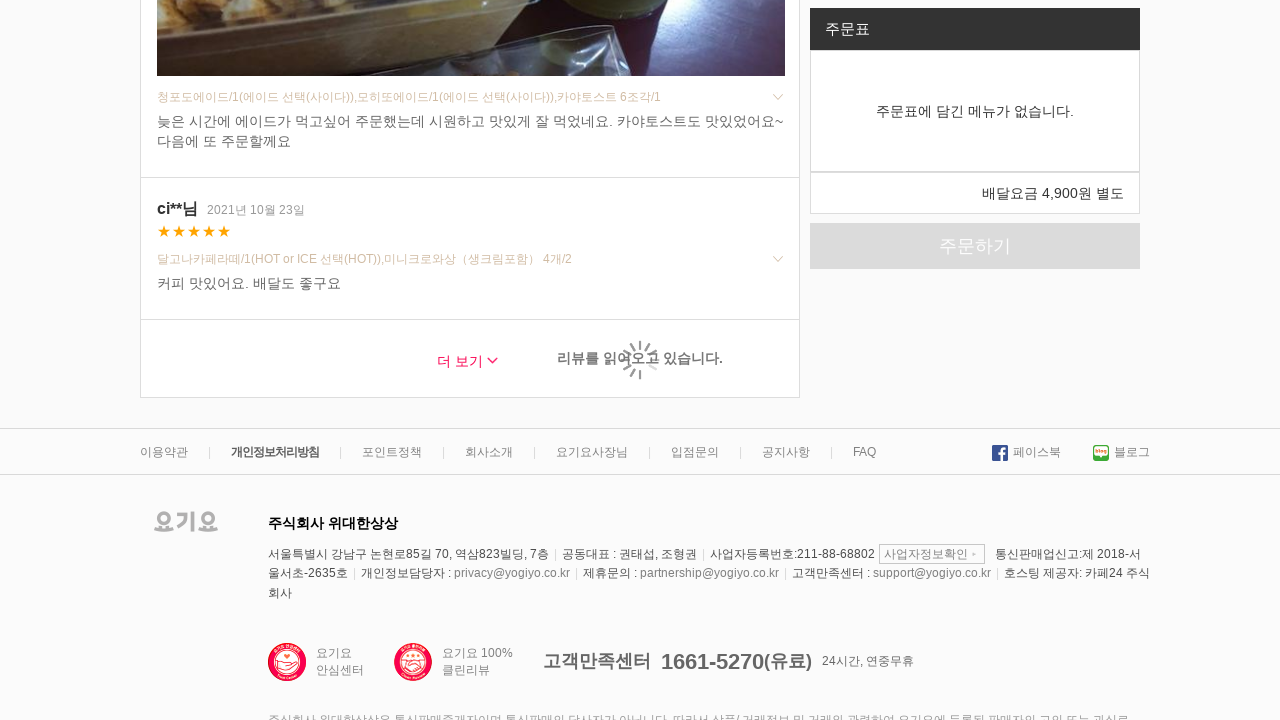

Waited 2 seconds for more reviews to load
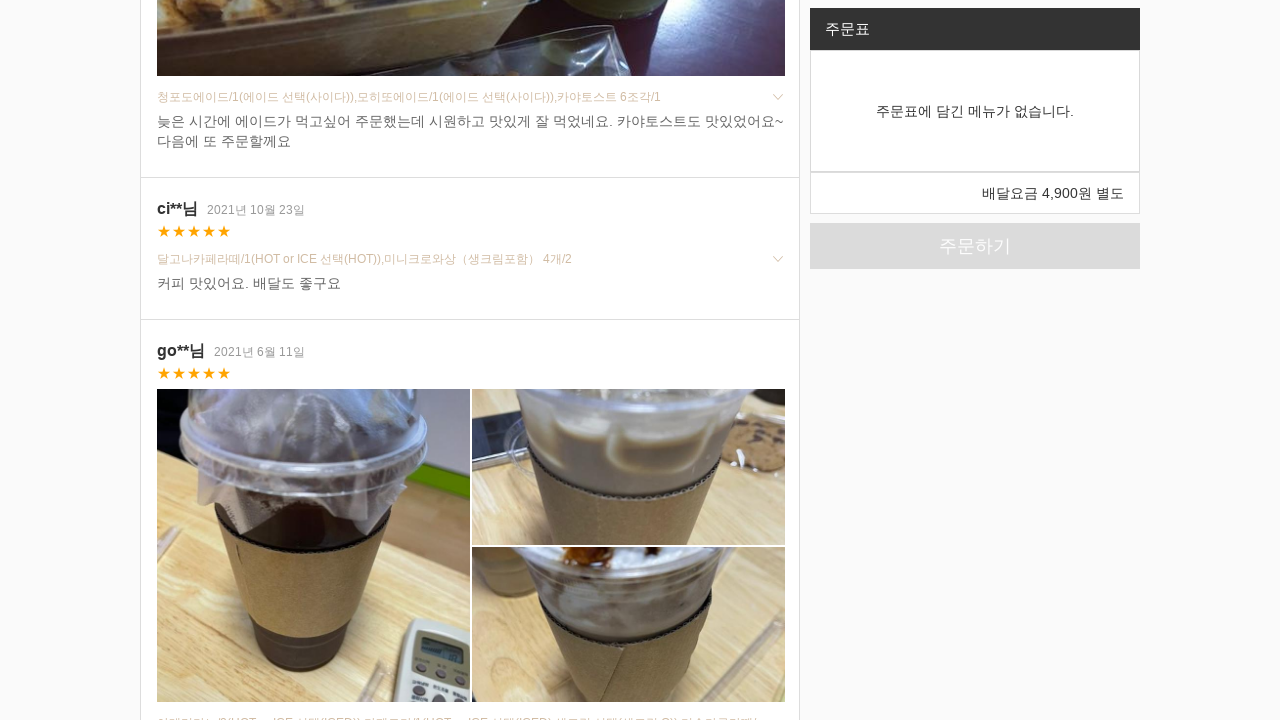

Clicked load more reviews button (iteration 2) at (470, 360) on #review > li.list-group-item.btn-more > a
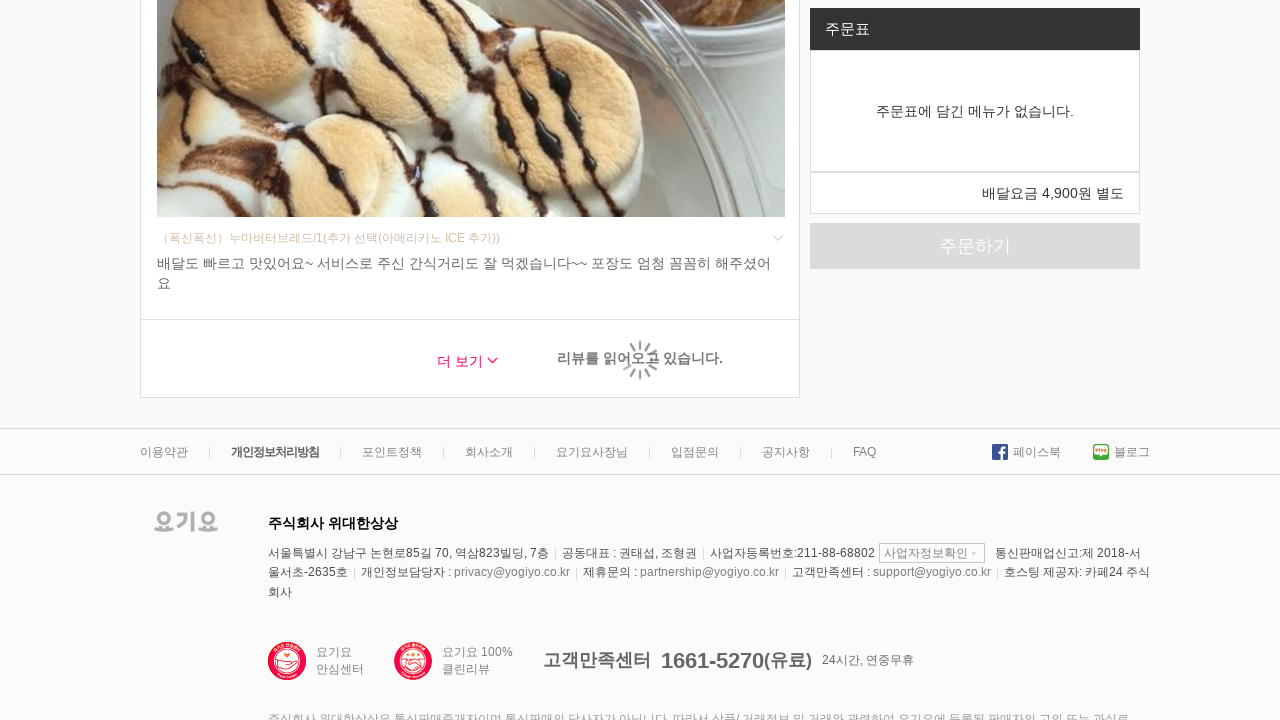

Waited 2 seconds for more reviews to load
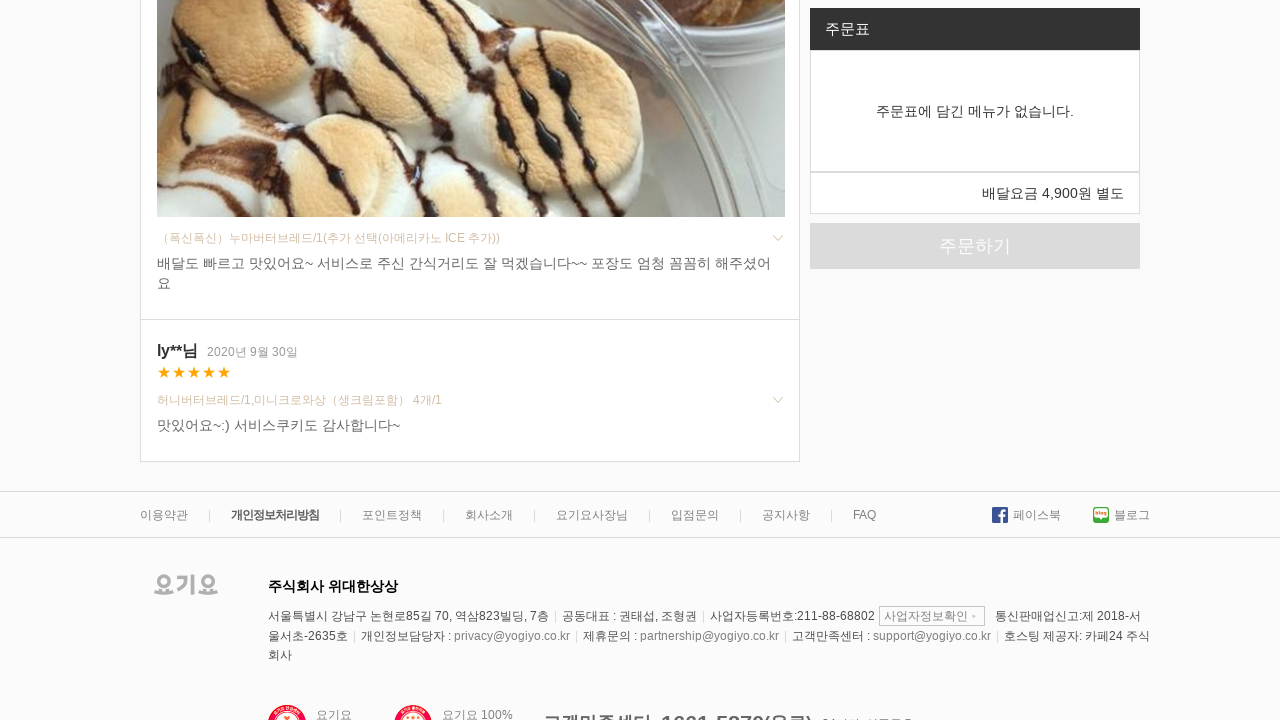

Reviews loaded successfully with timestamps visible
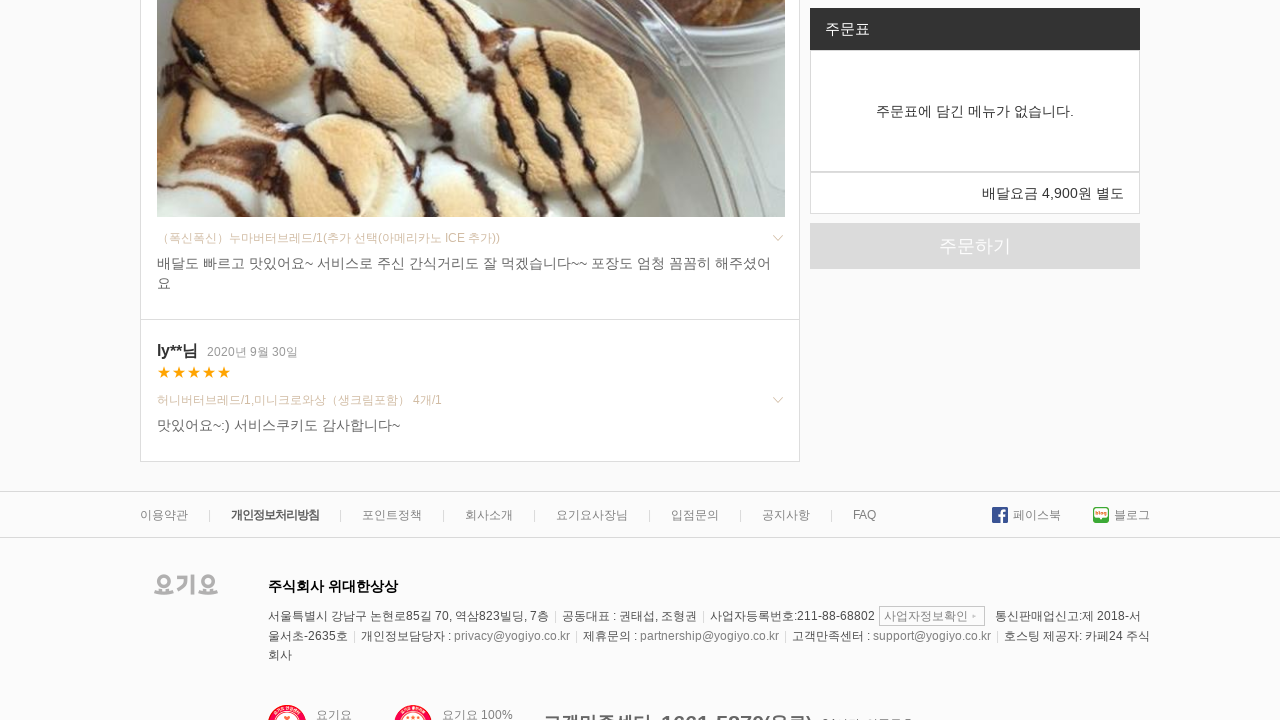

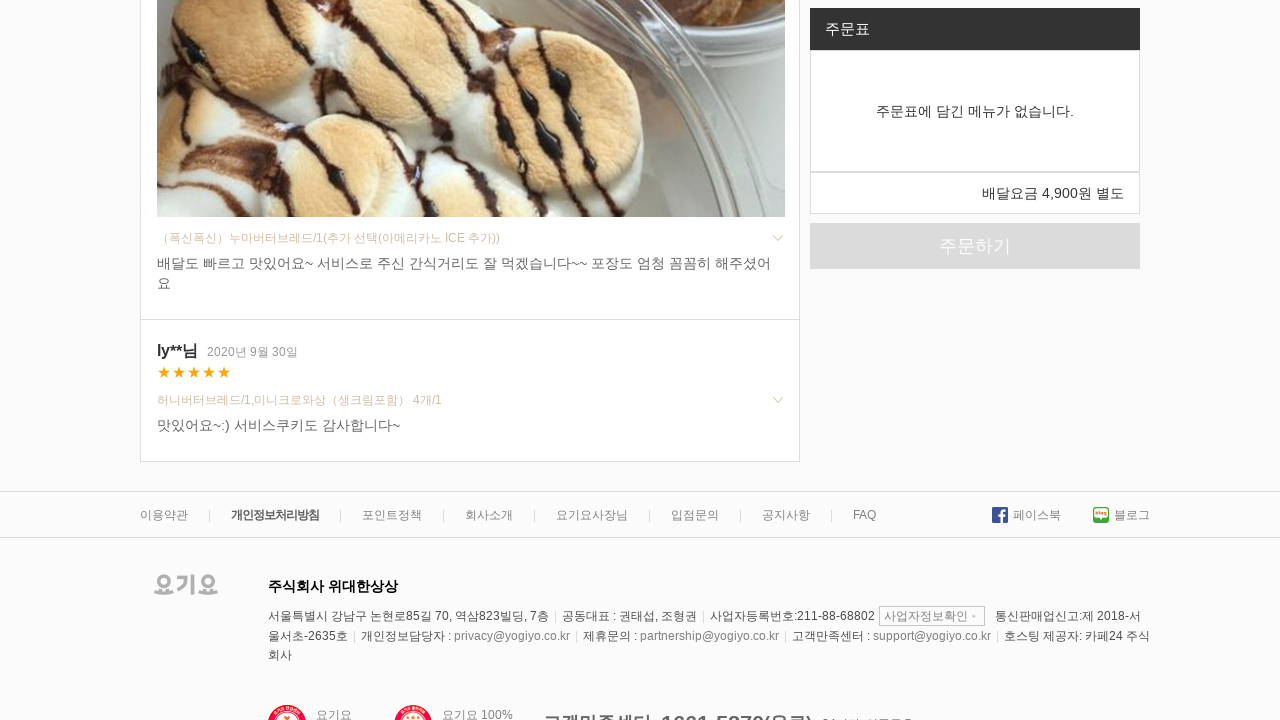